Tests infinite scroll functionality on a quotes website by repeatedly scrolling to the bottom of the page until all content is loaded, then verifies quotes are visible.

Starting URL: http://quotes.toscrape.com/scroll

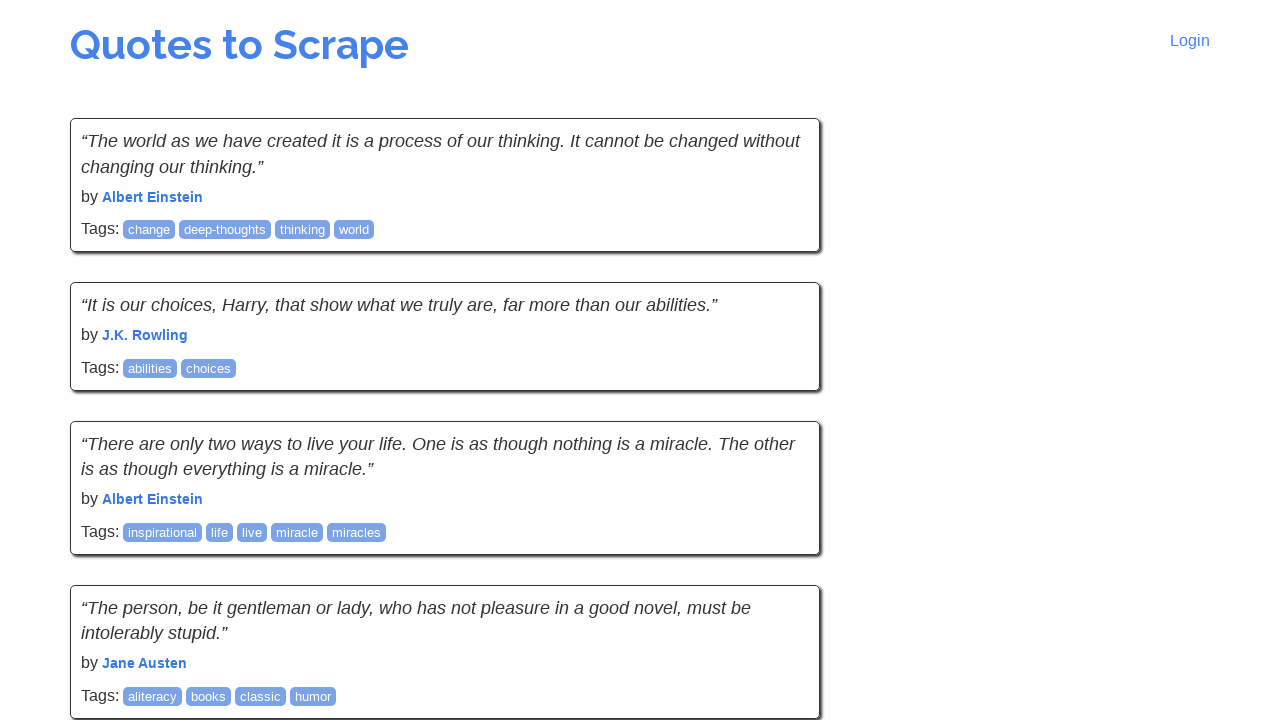

Waited for quote elements to load on the page
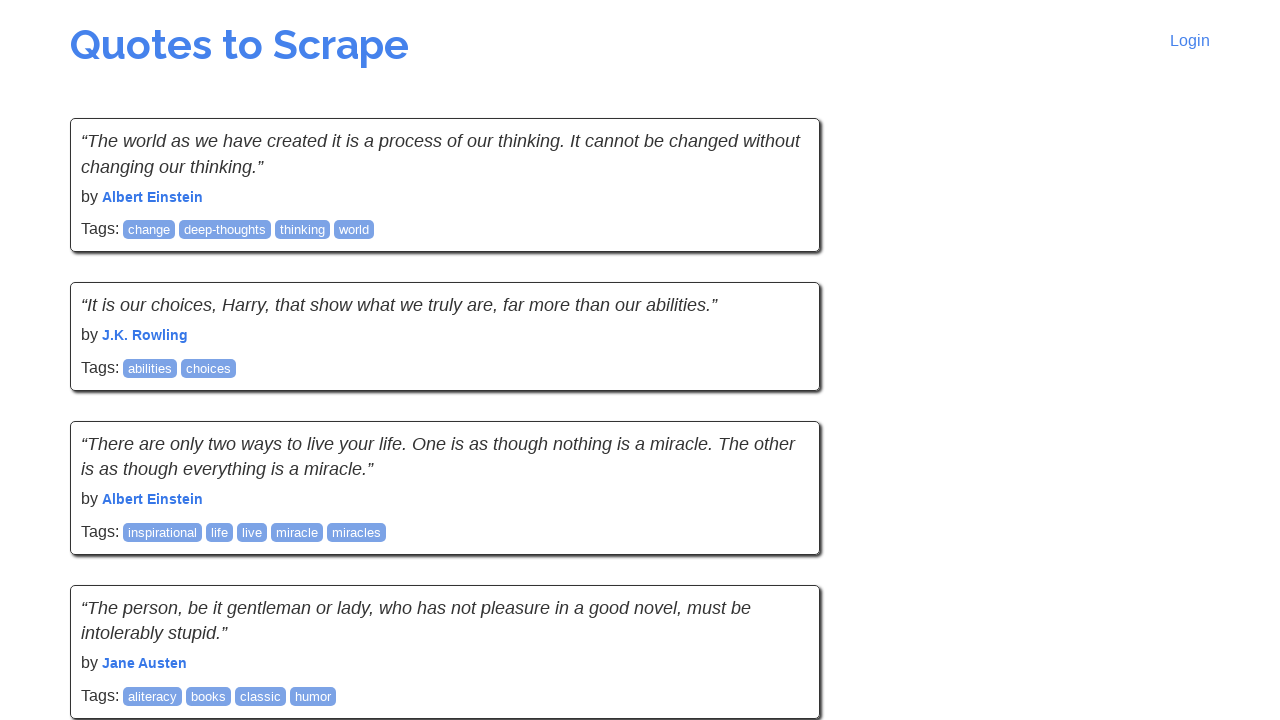

Retrieved initial scroll height
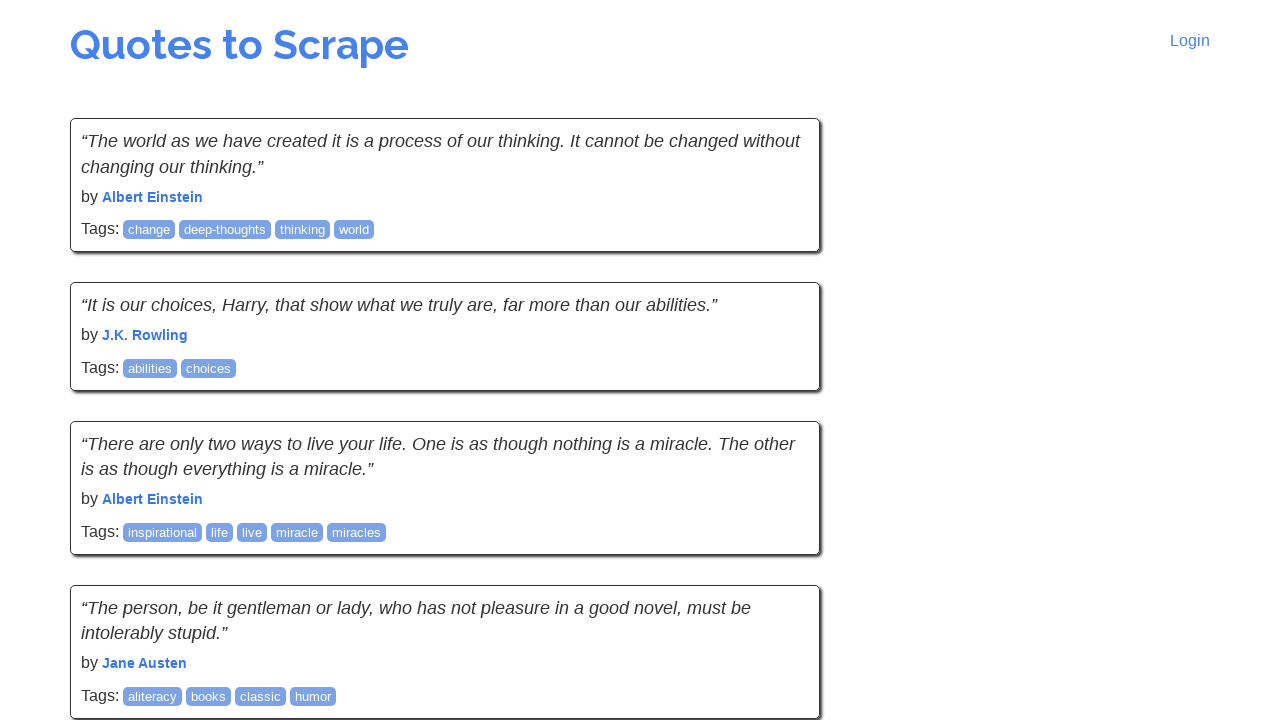

Scrolled to bottom of page (scroll #1)
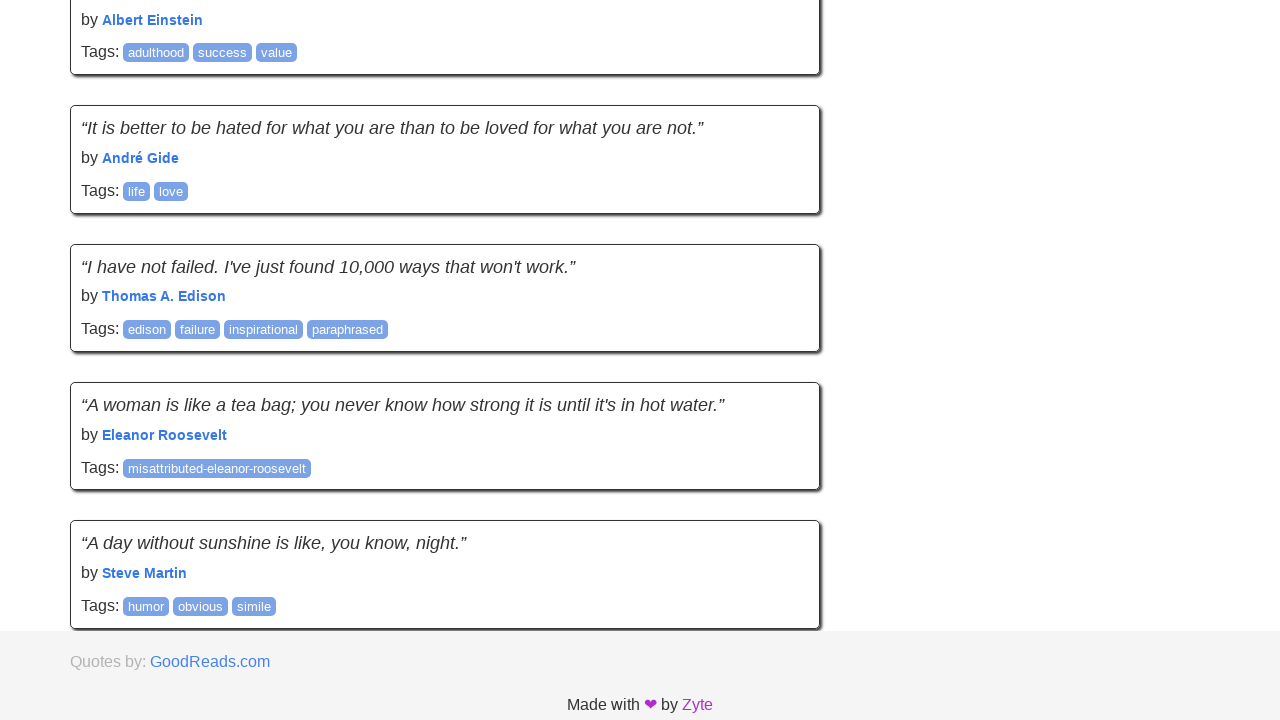

Waited 500ms for new content to load
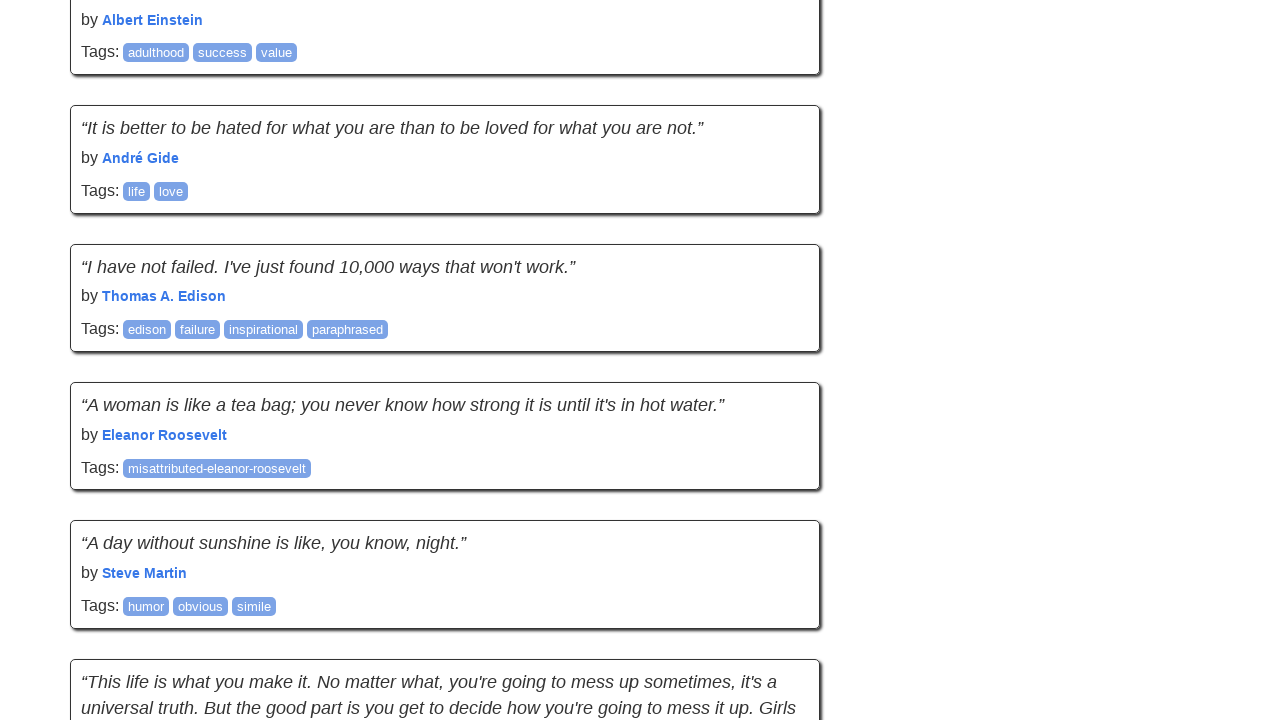

Retrieved updated scroll height
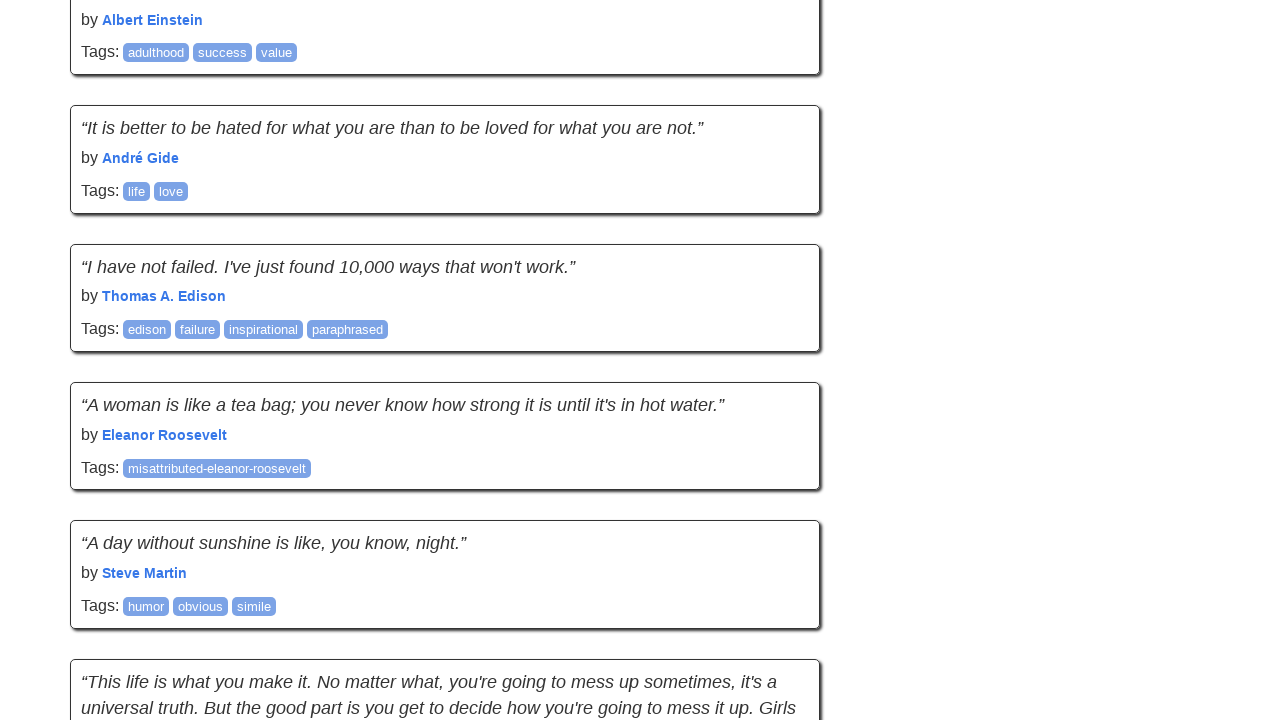

Scrolled to bottom of page (scroll #2)
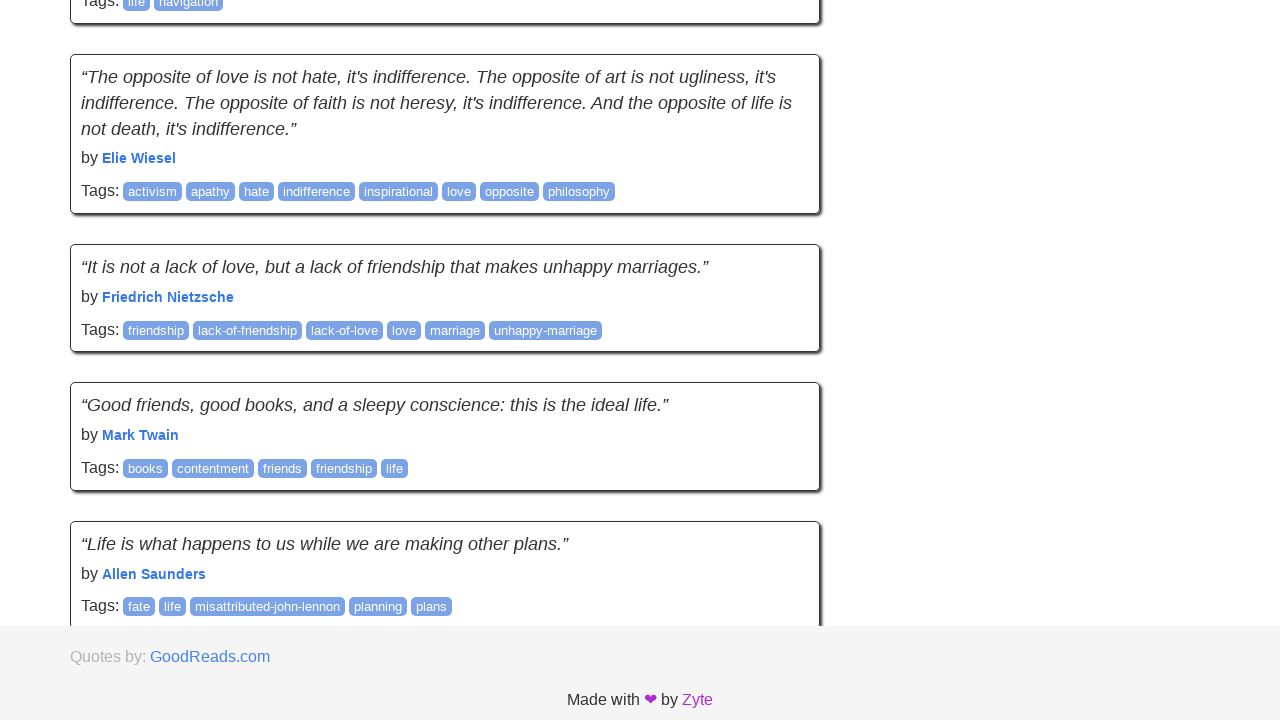

Waited 500ms for new content to load
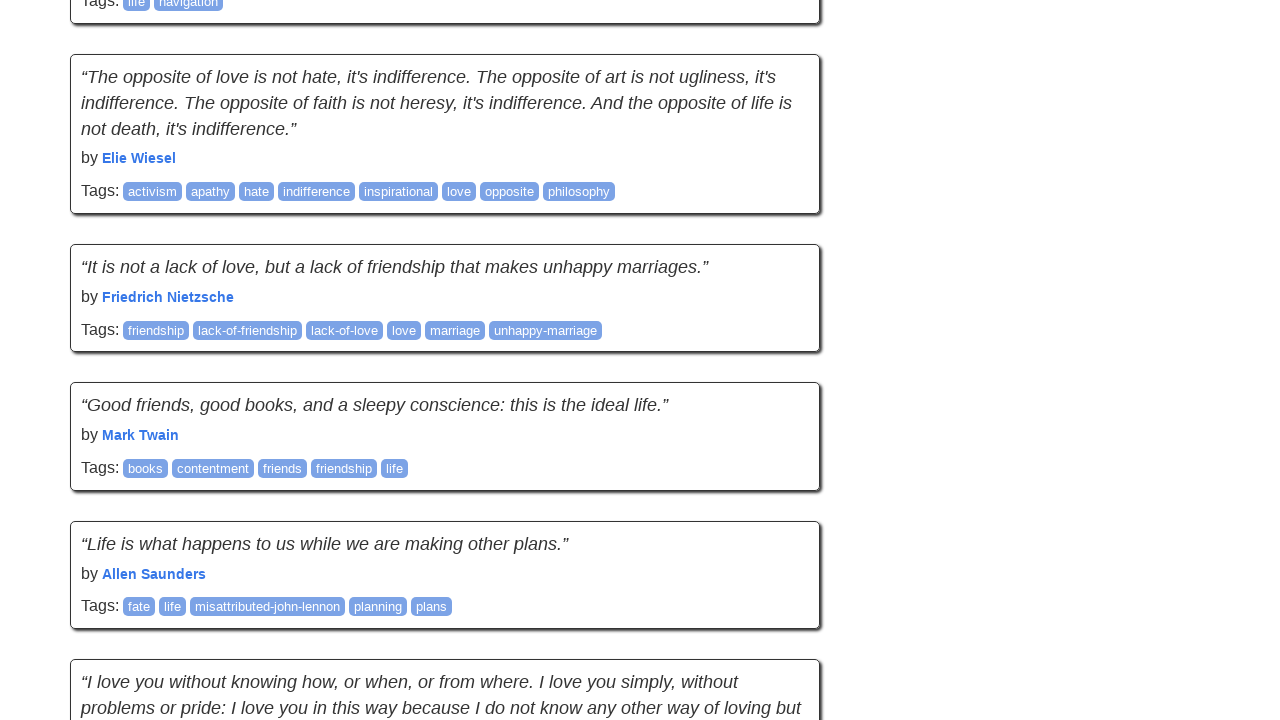

Retrieved updated scroll height
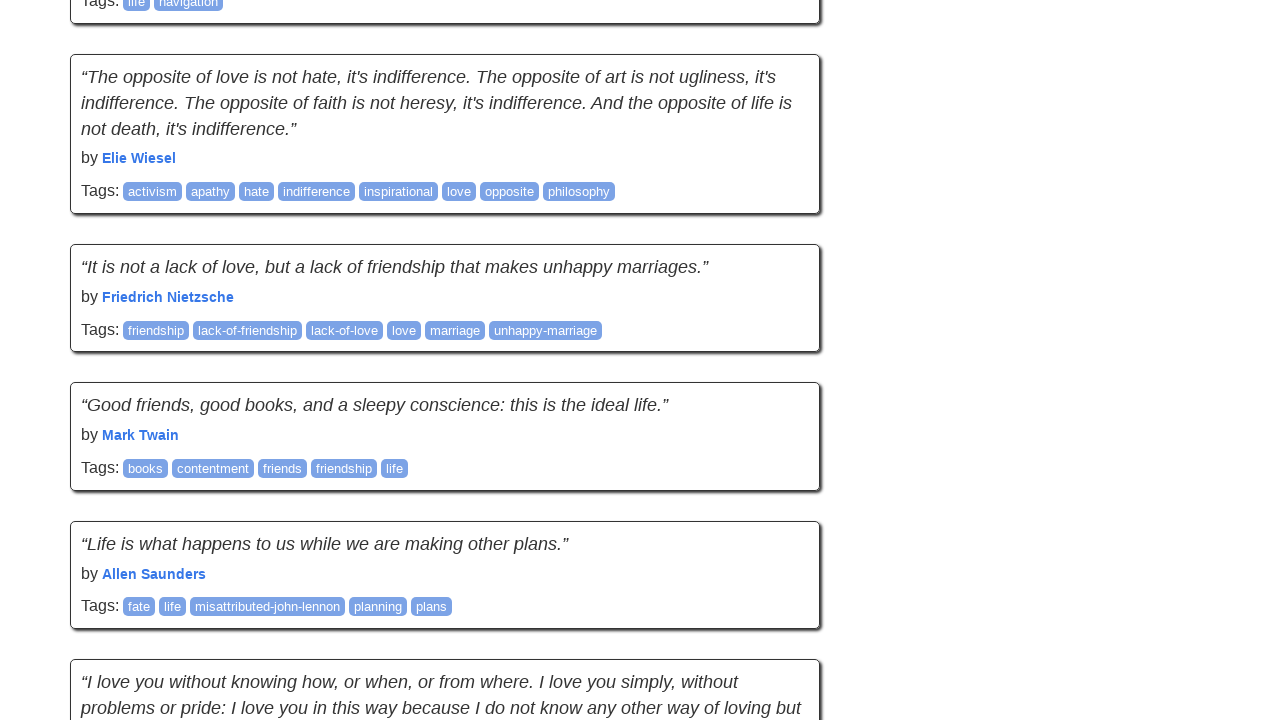

Scrolled to bottom of page (scroll #3)
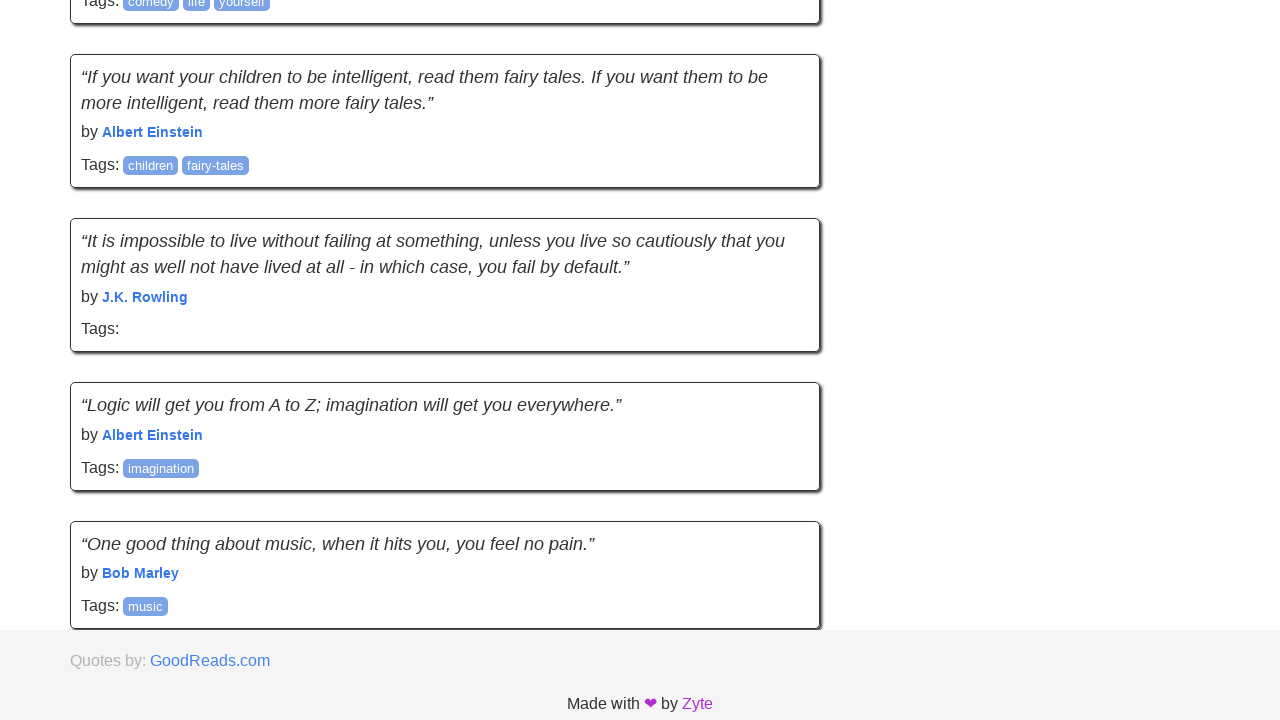

Waited 500ms for new content to load
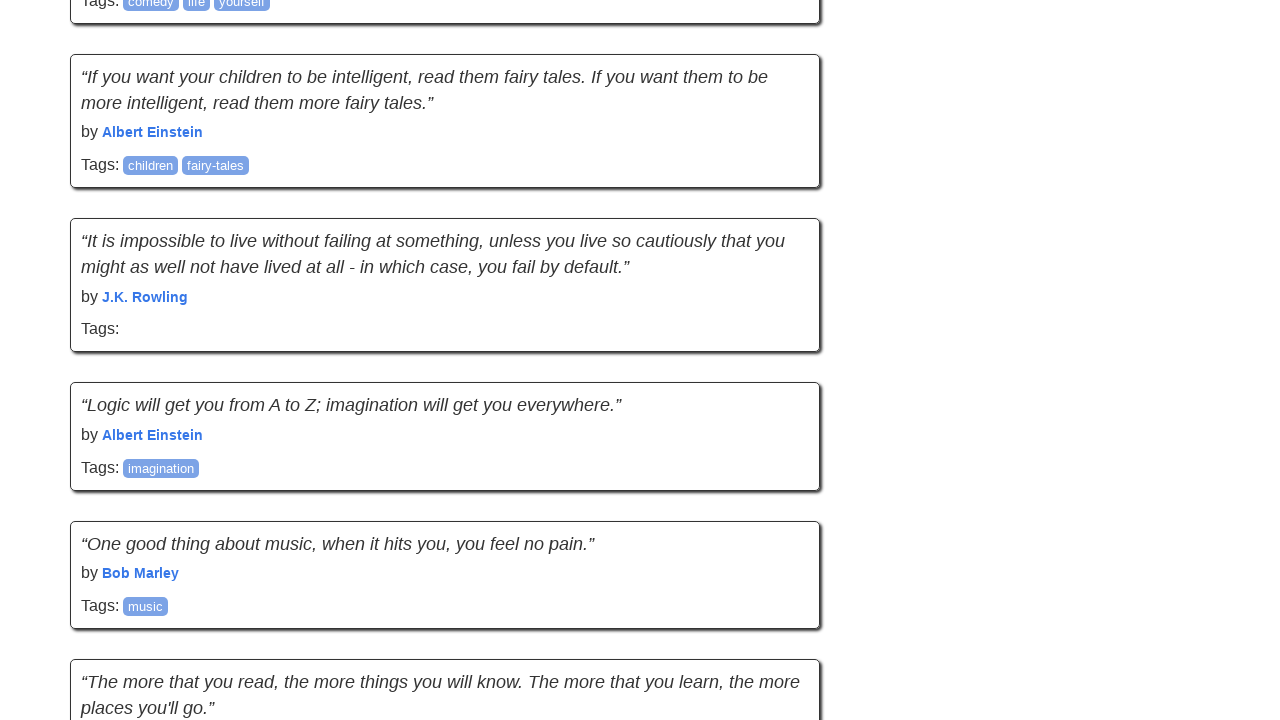

Retrieved updated scroll height
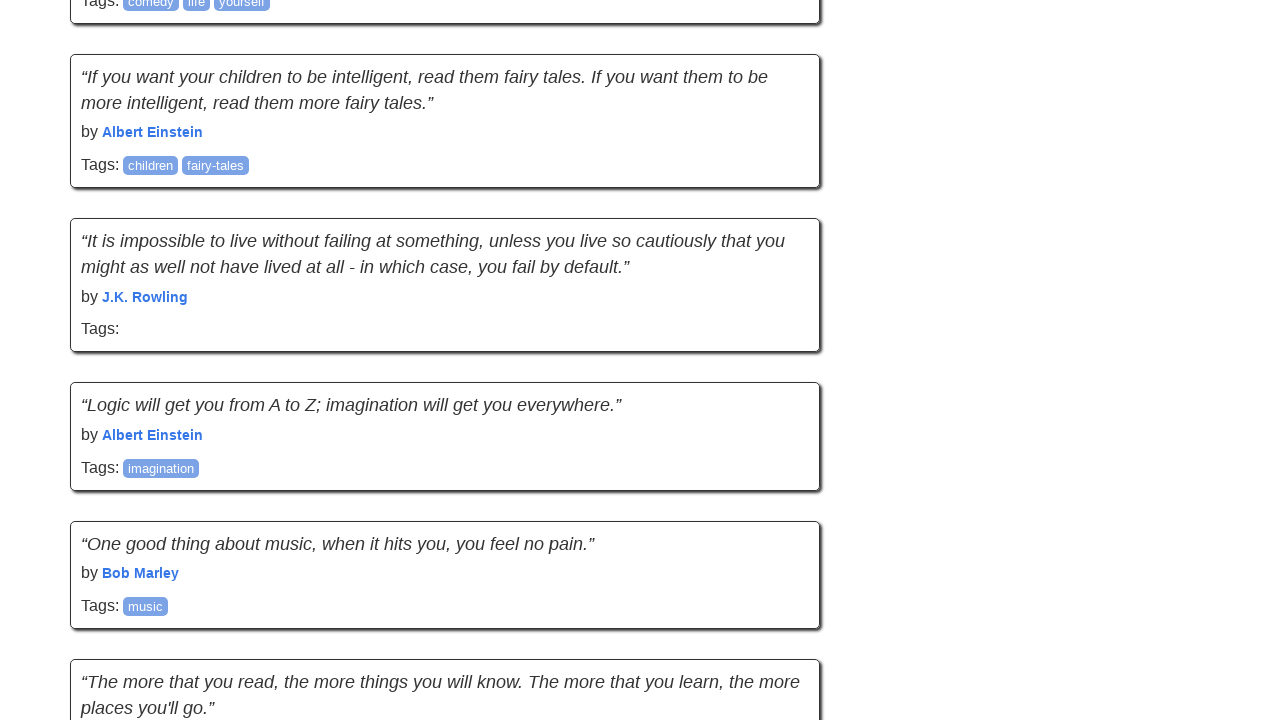

Scrolled to bottom of page (scroll #4)
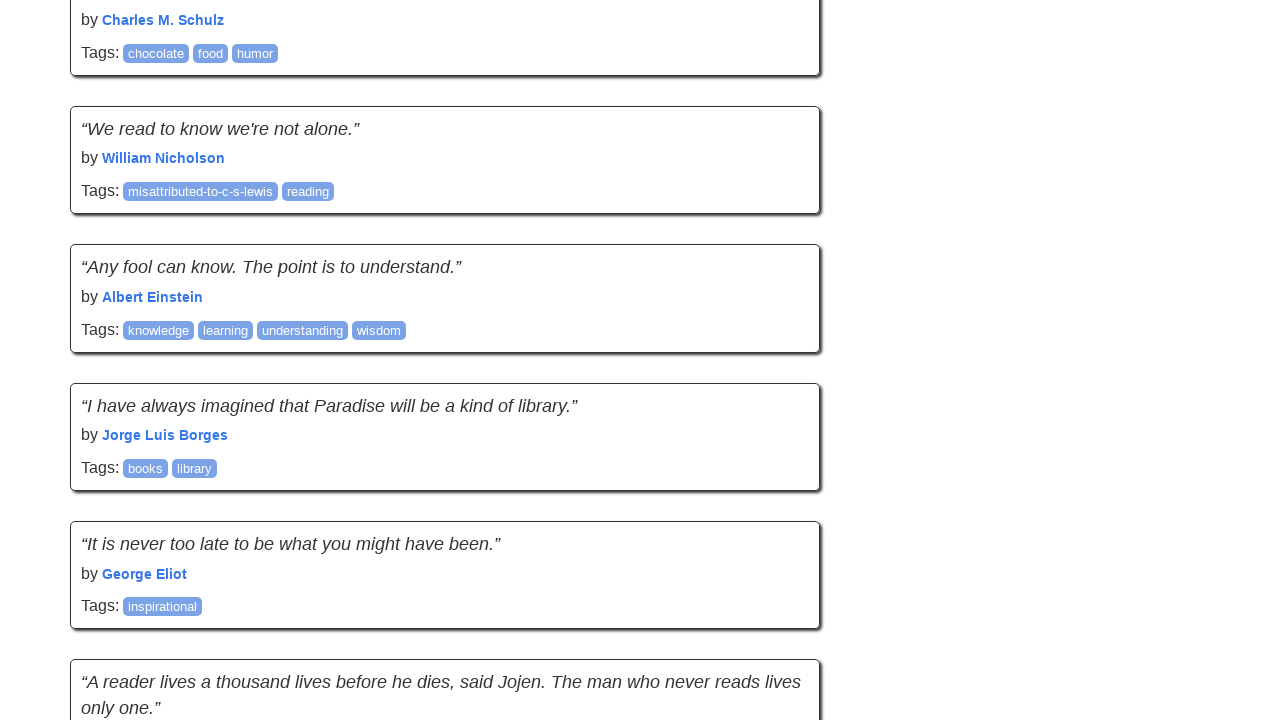

Waited 500ms for new content to load
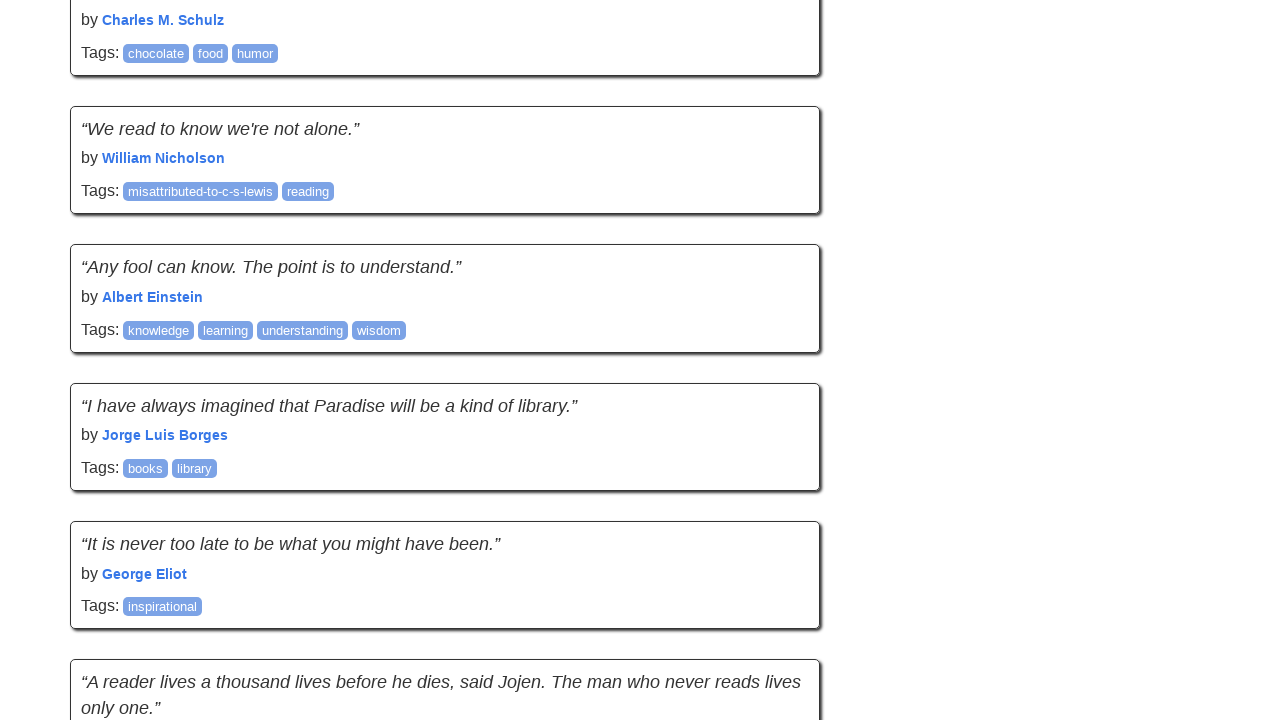

Retrieved updated scroll height
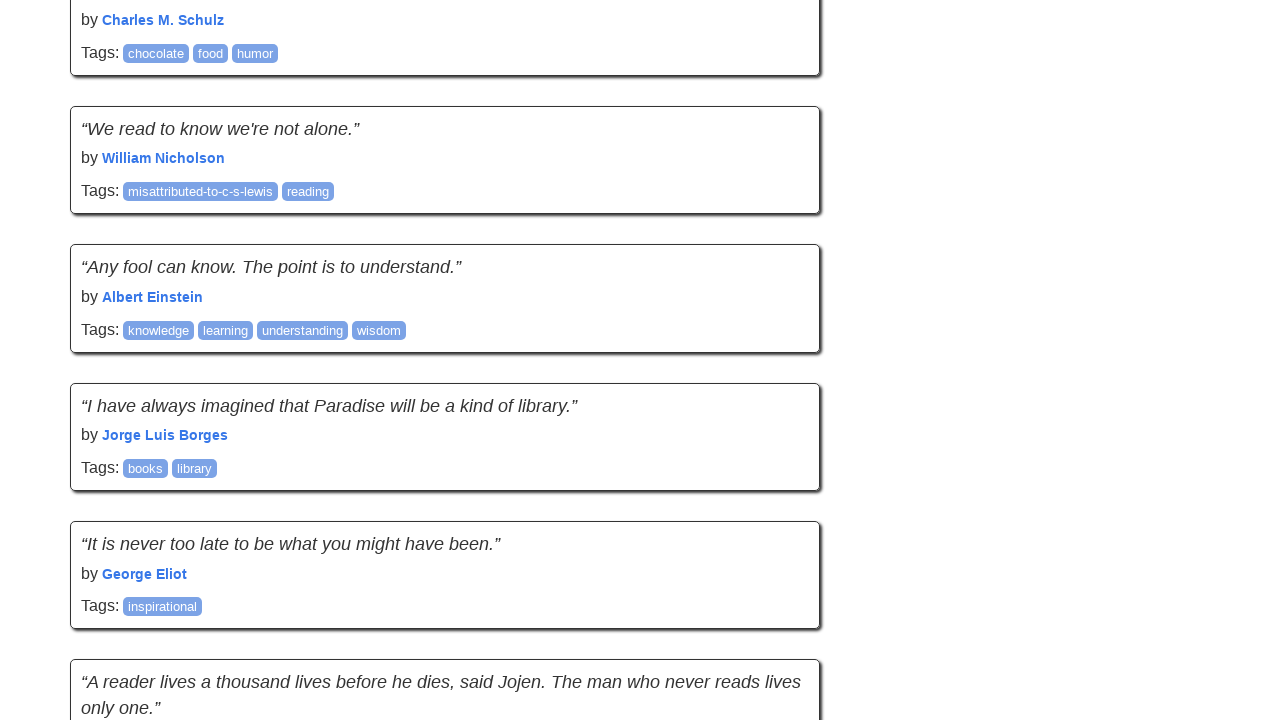

Scrolled to bottom of page (scroll #5)
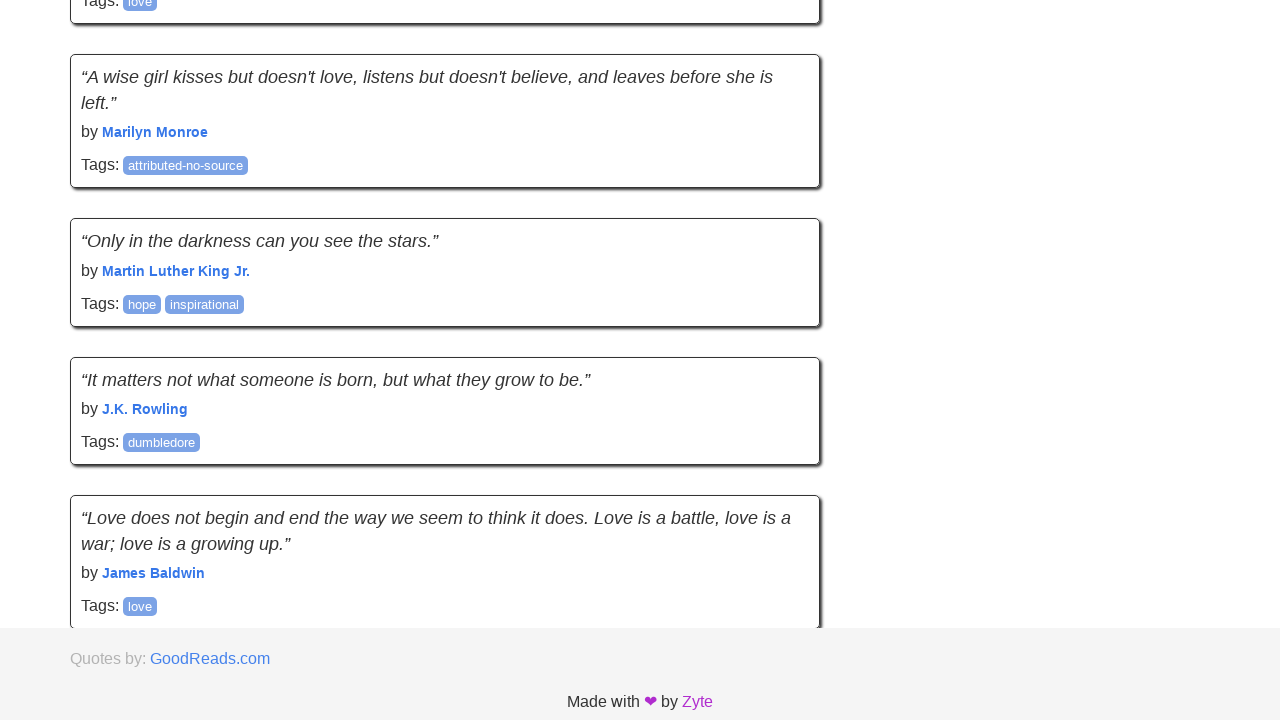

Waited 500ms for new content to load
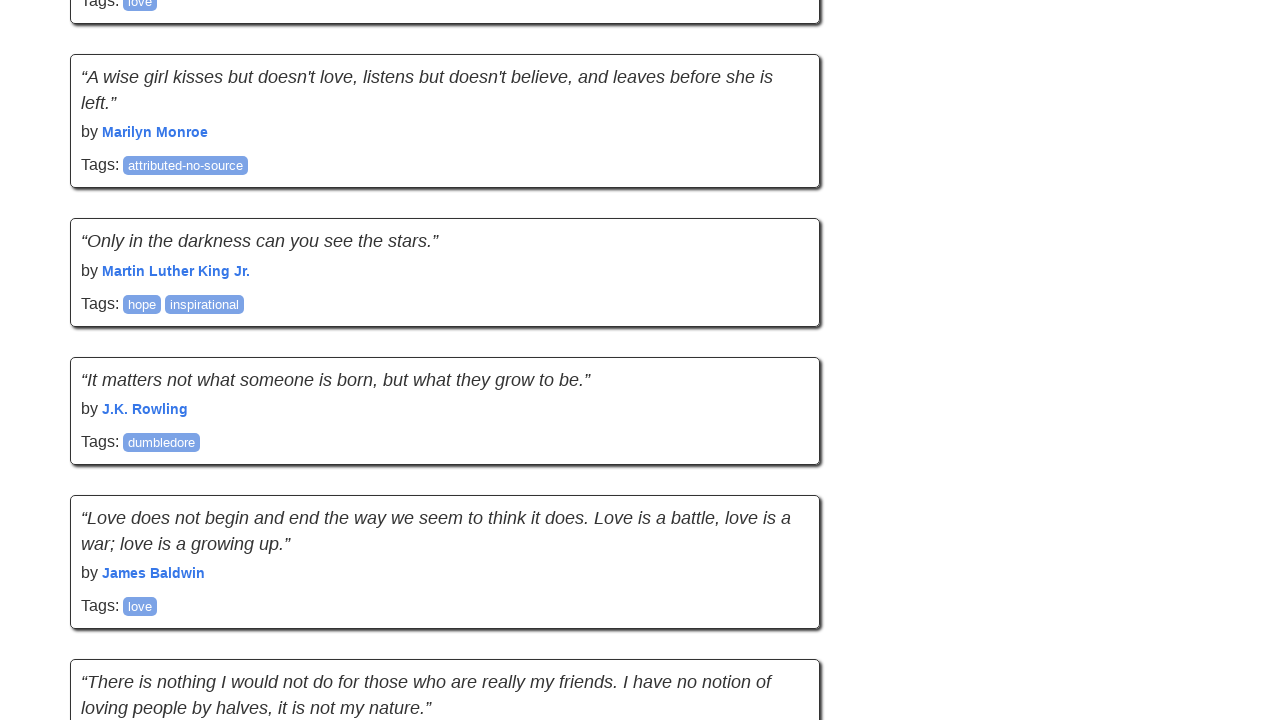

Retrieved updated scroll height
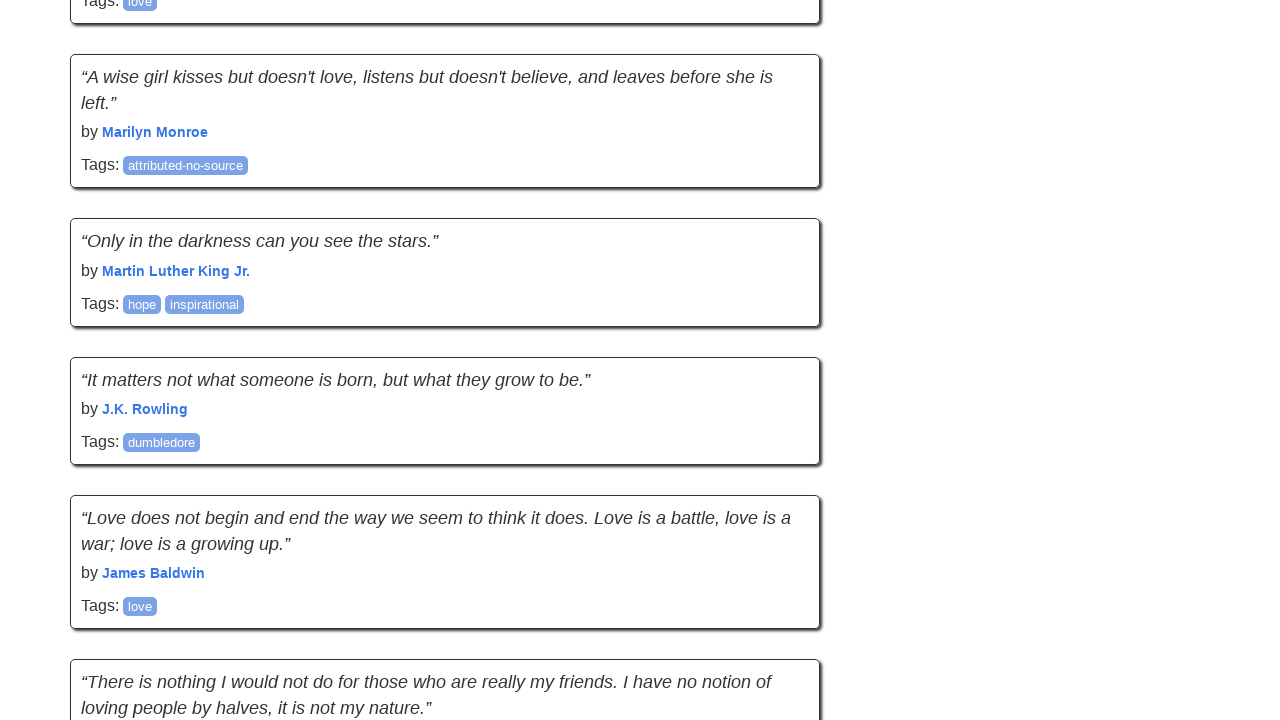

Scrolled to bottom of page (scroll #6)
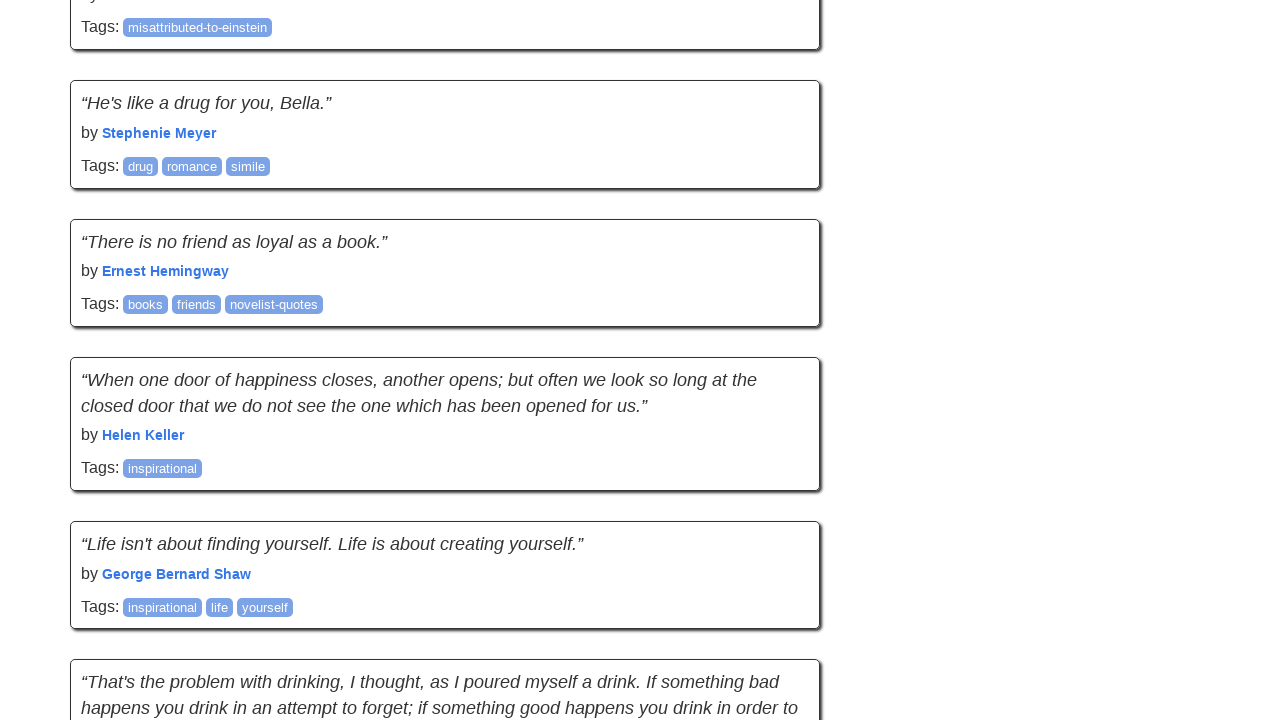

Waited 500ms for new content to load
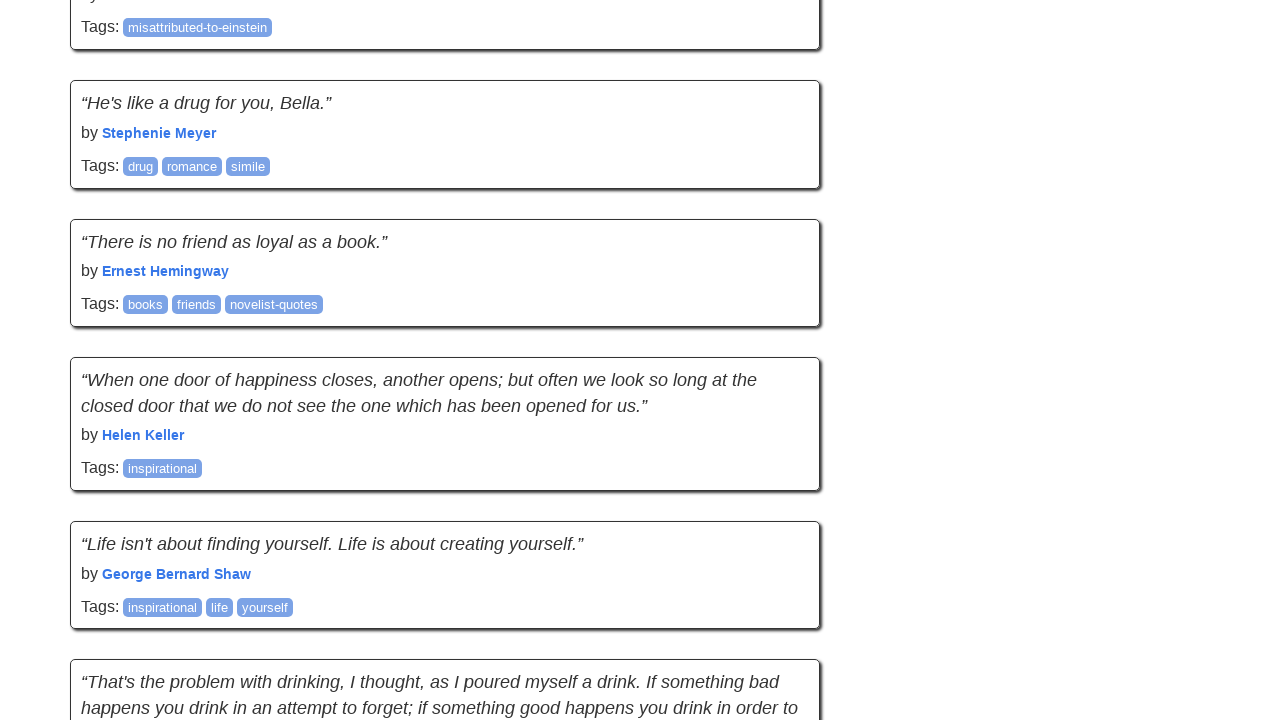

Retrieved updated scroll height
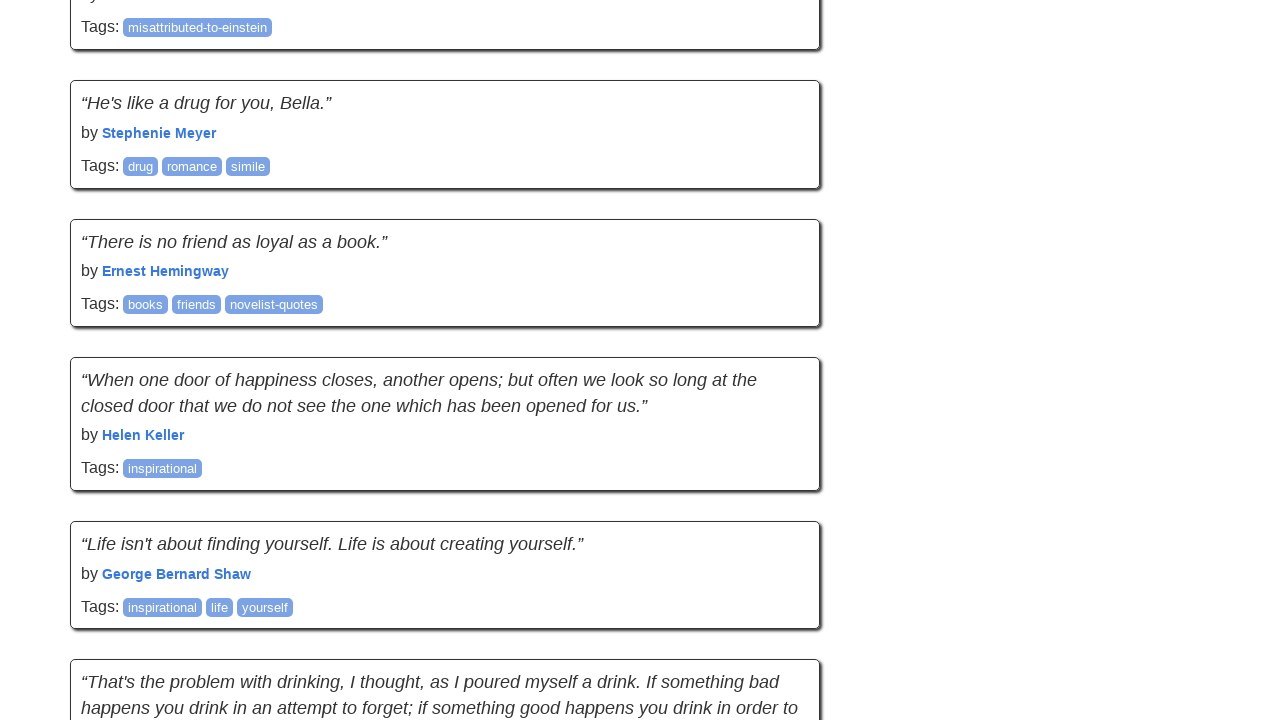

Scrolled to bottom of page (scroll #7)
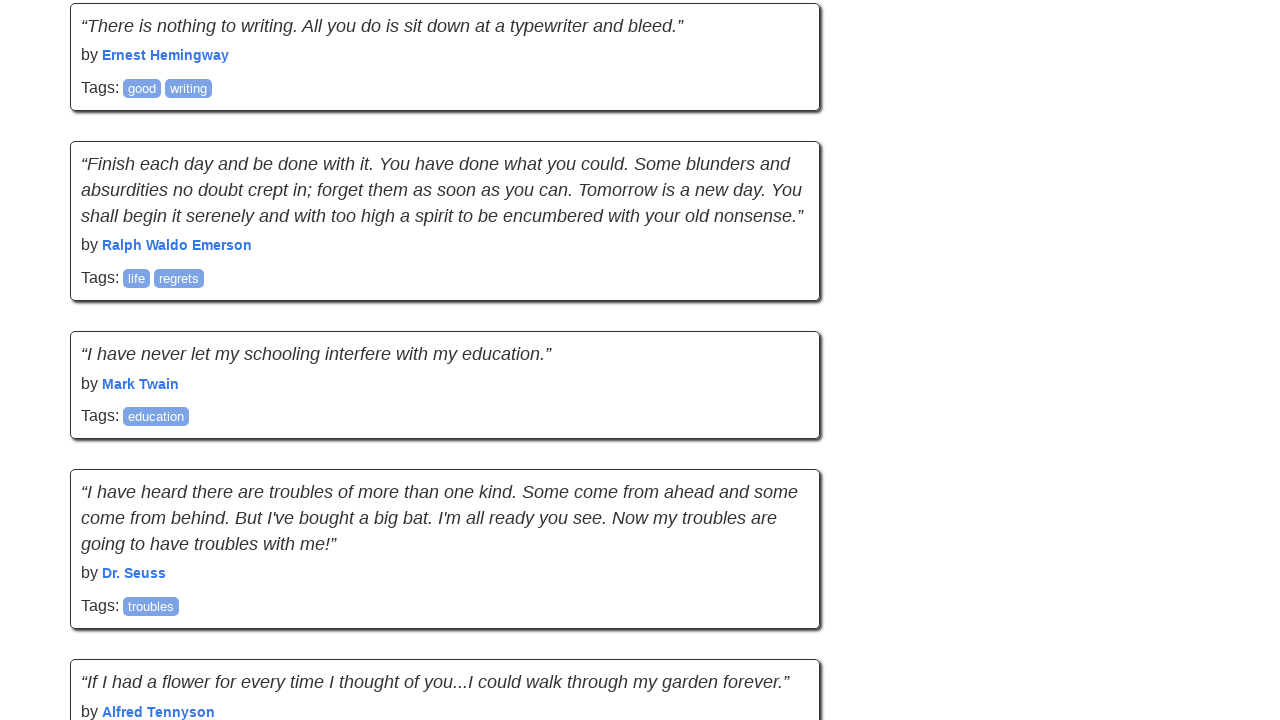

Waited 500ms for new content to load
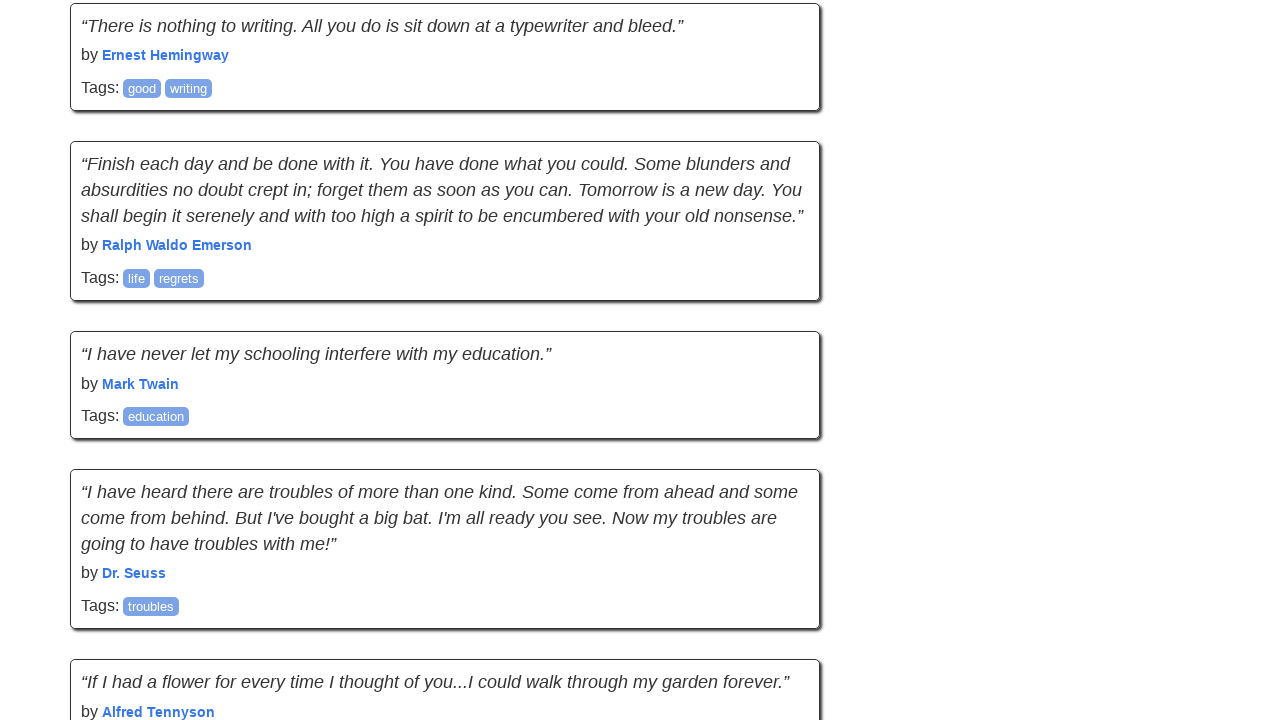

Retrieved updated scroll height
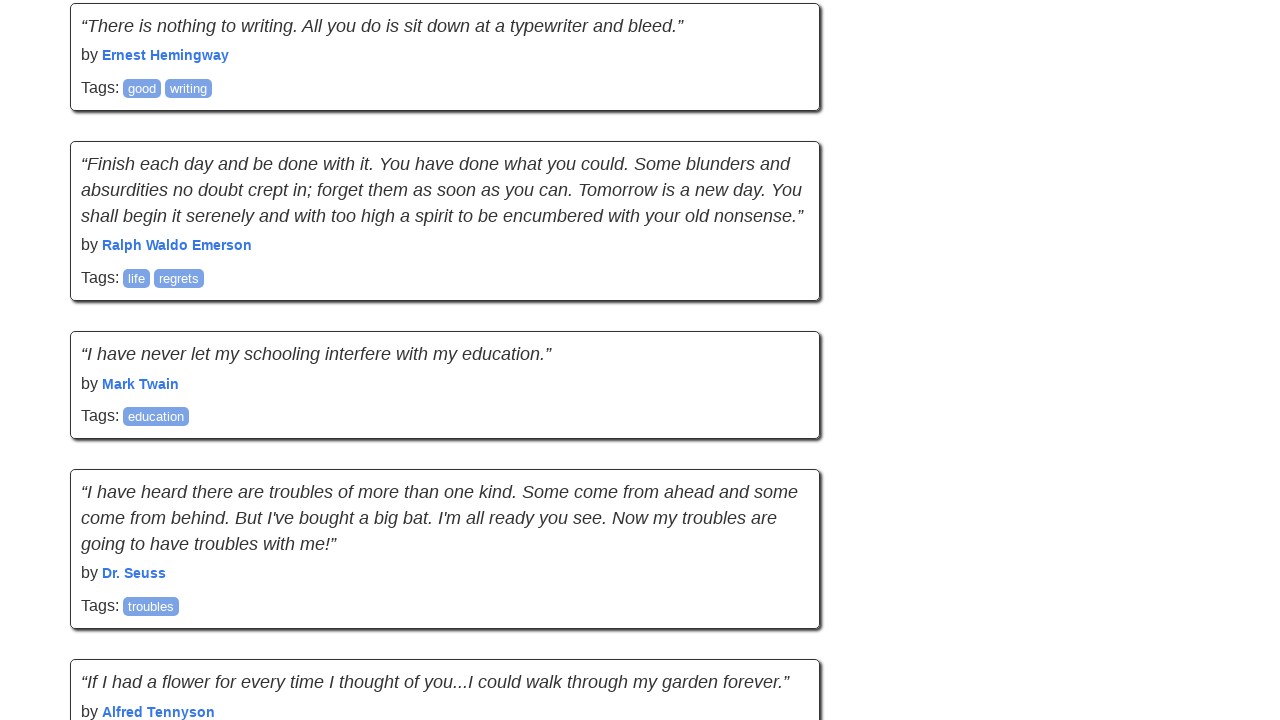

Scrolled to bottom of page (scroll #8)
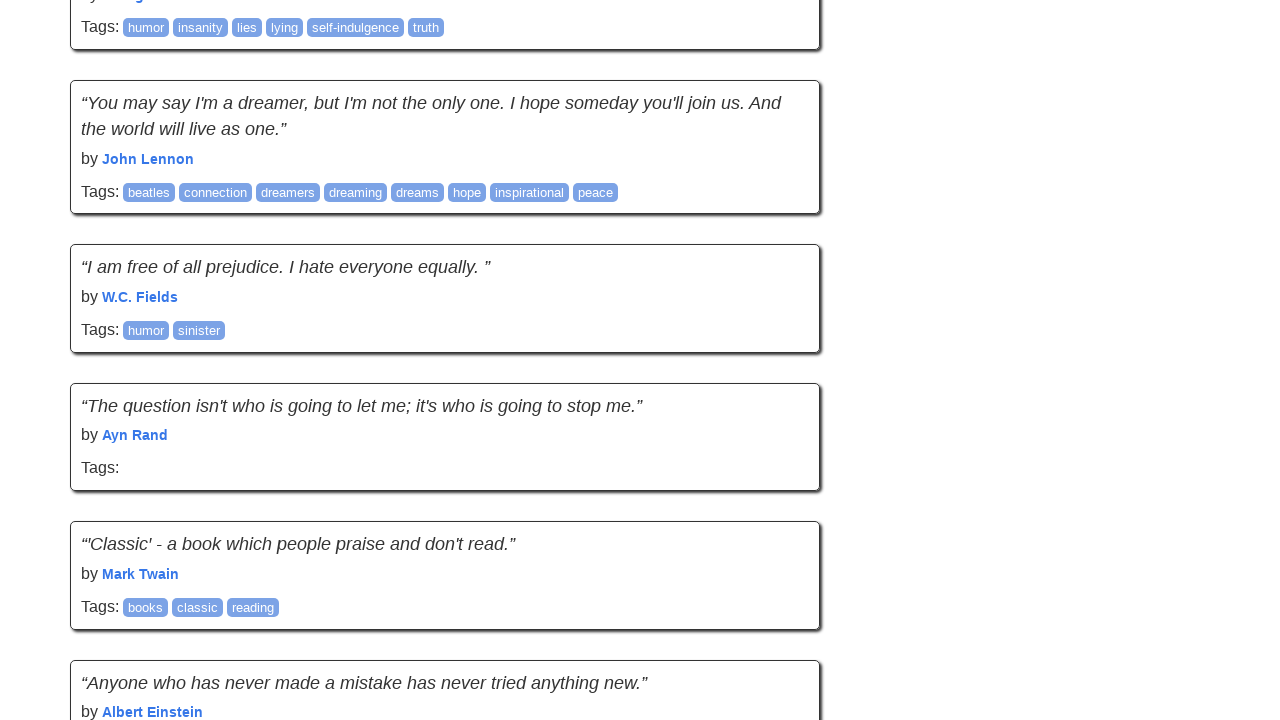

Waited 500ms for new content to load
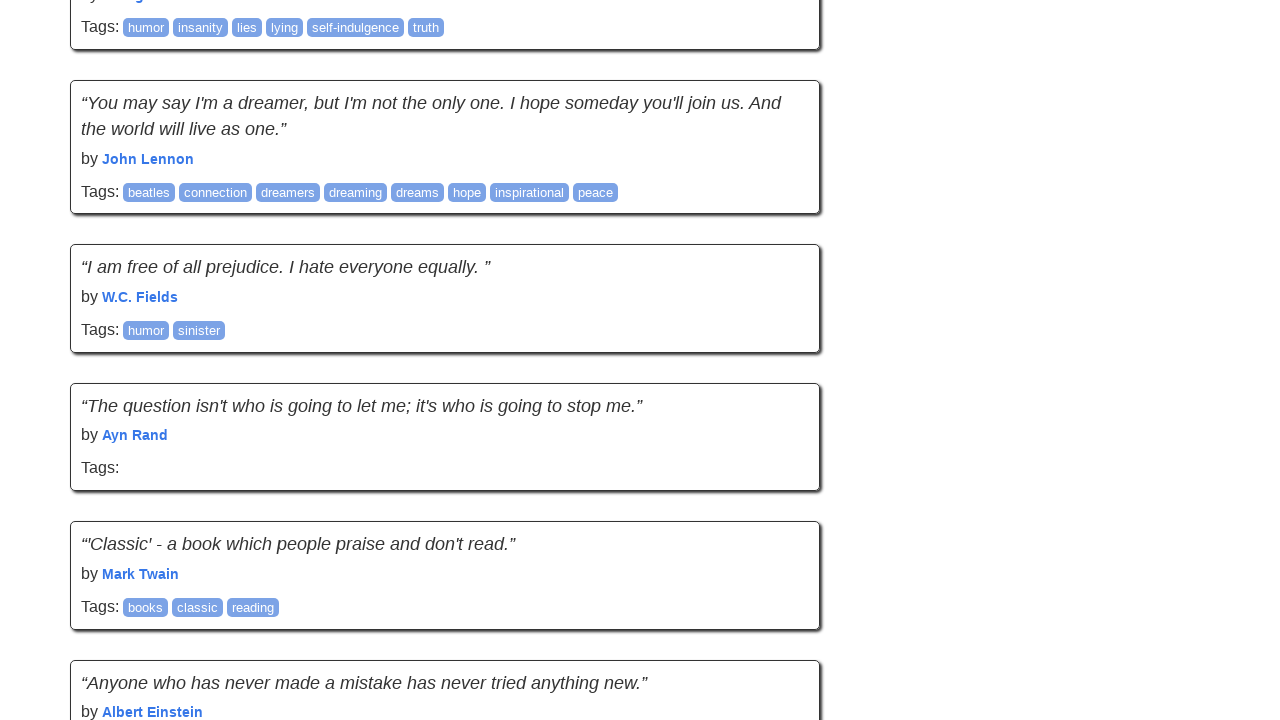

Retrieved updated scroll height
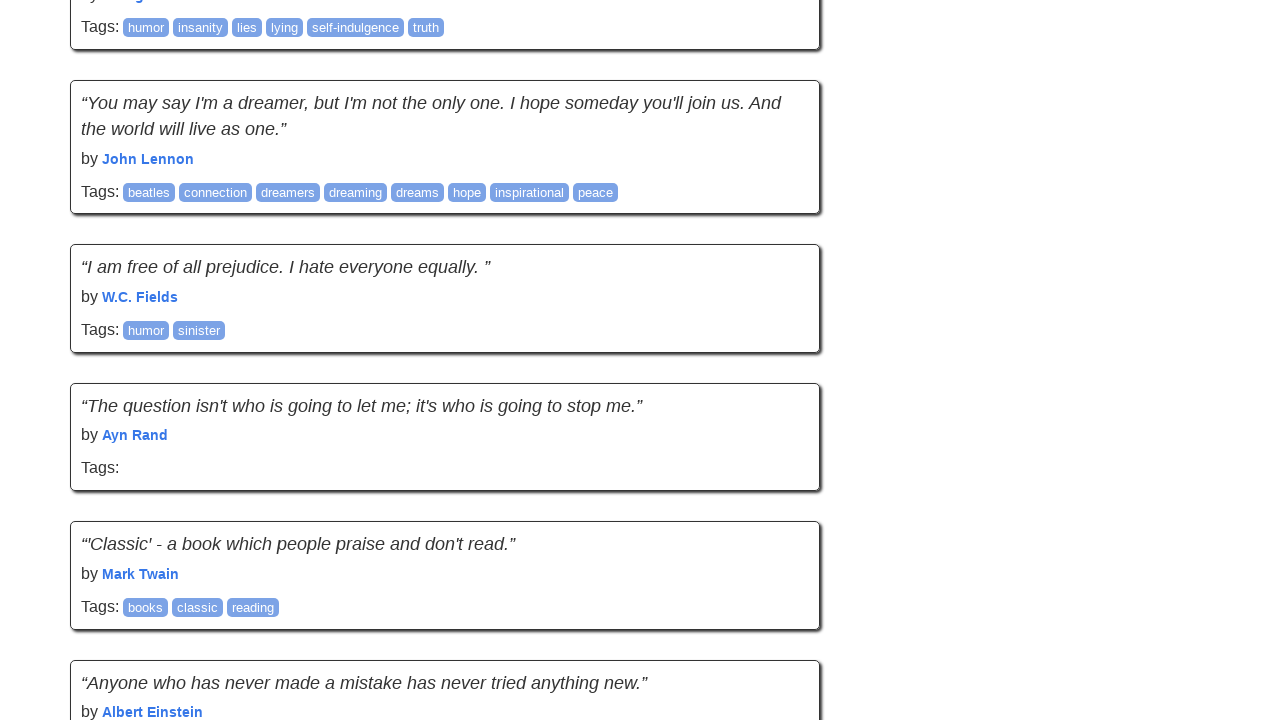

Scrolled to bottom of page (scroll #9)
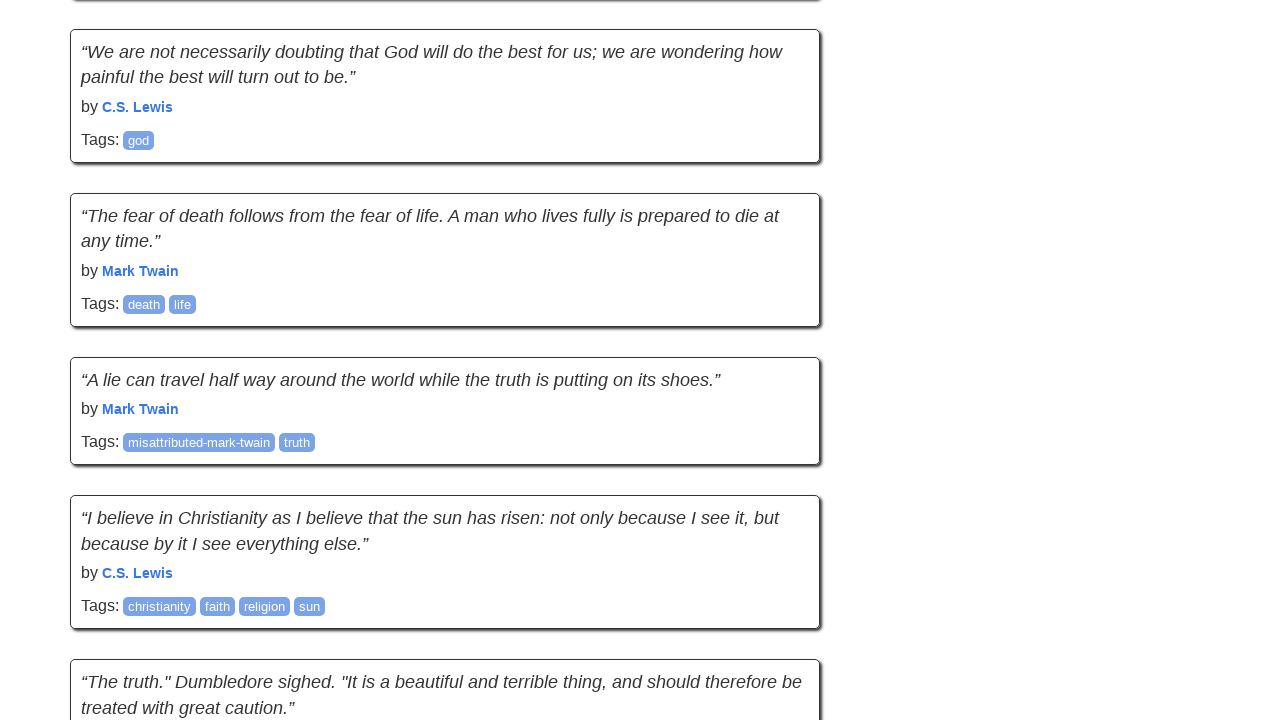

Waited 500ms for new content to load
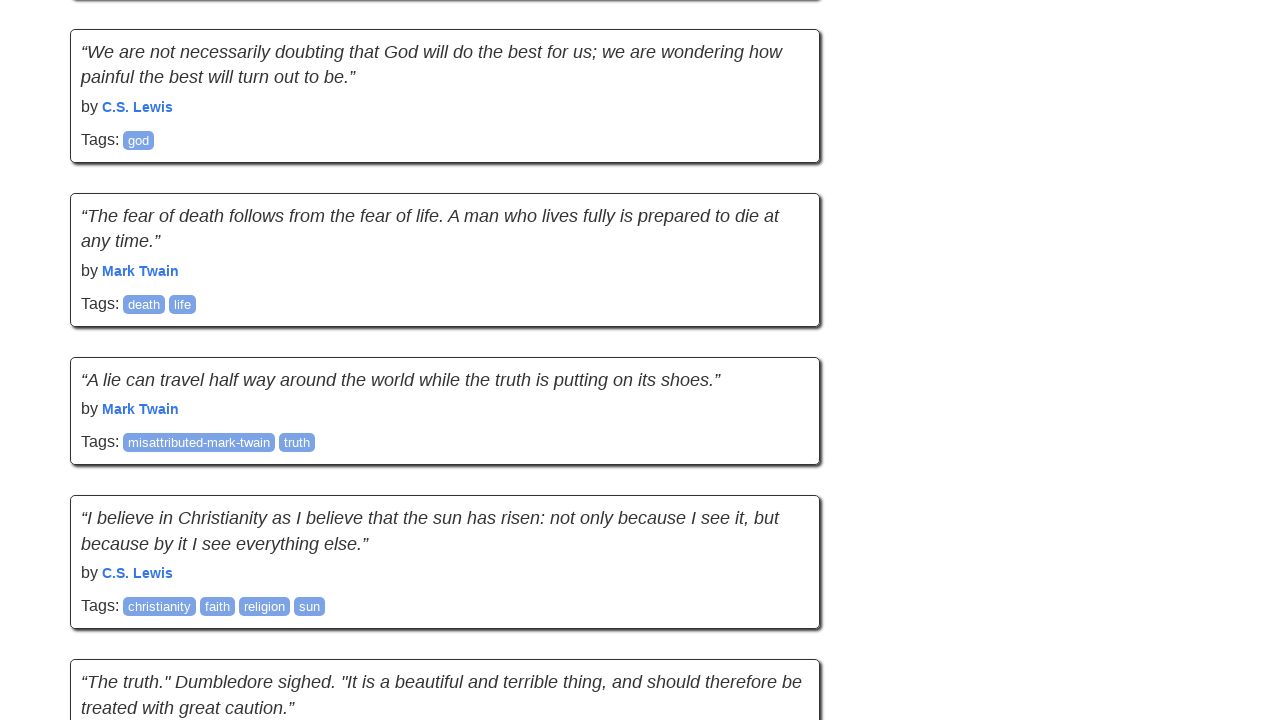

Retrieved updated scroll height
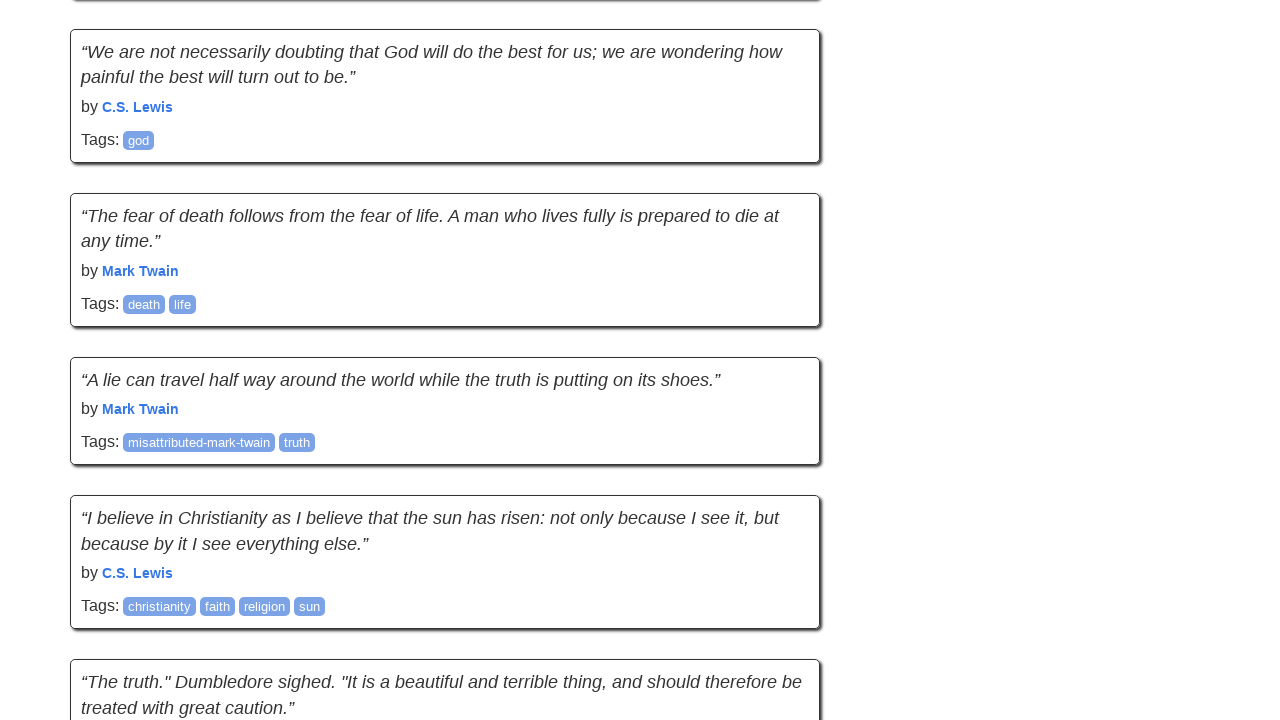

Scrolled to bottom of page (scroll #10)
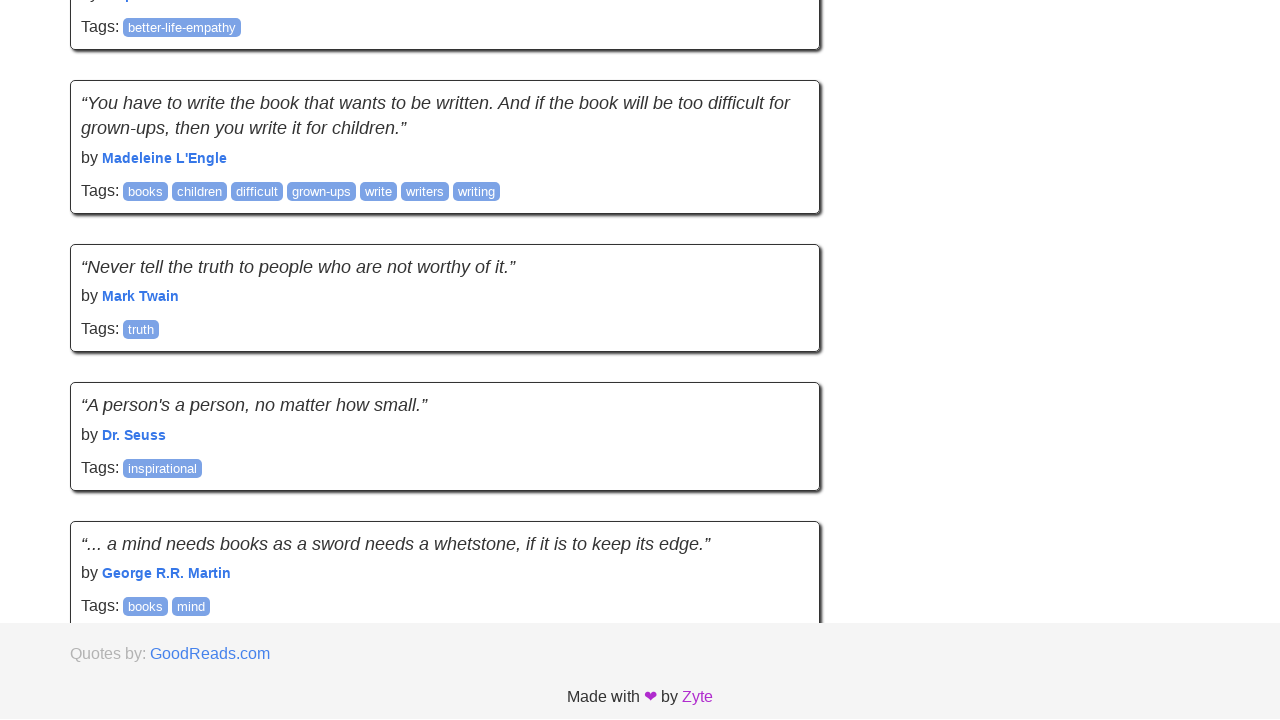

Waited 500ms for new content to load
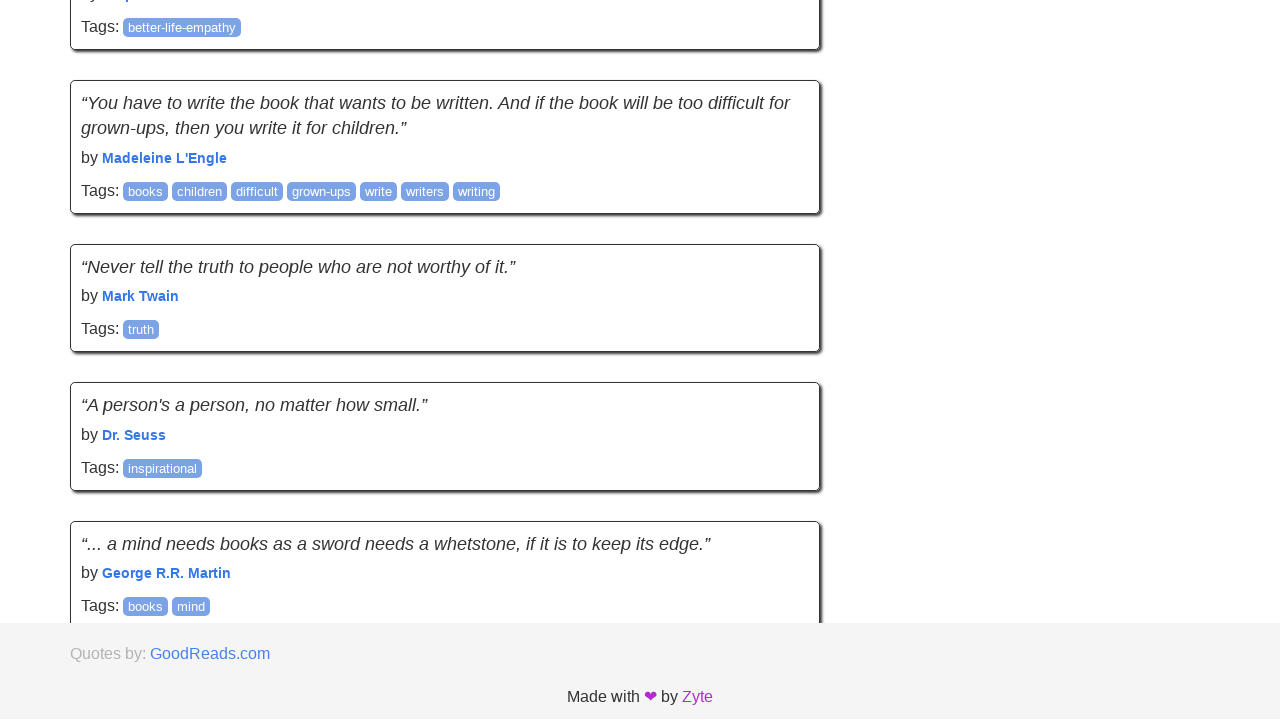

Retrieved updated scroll height
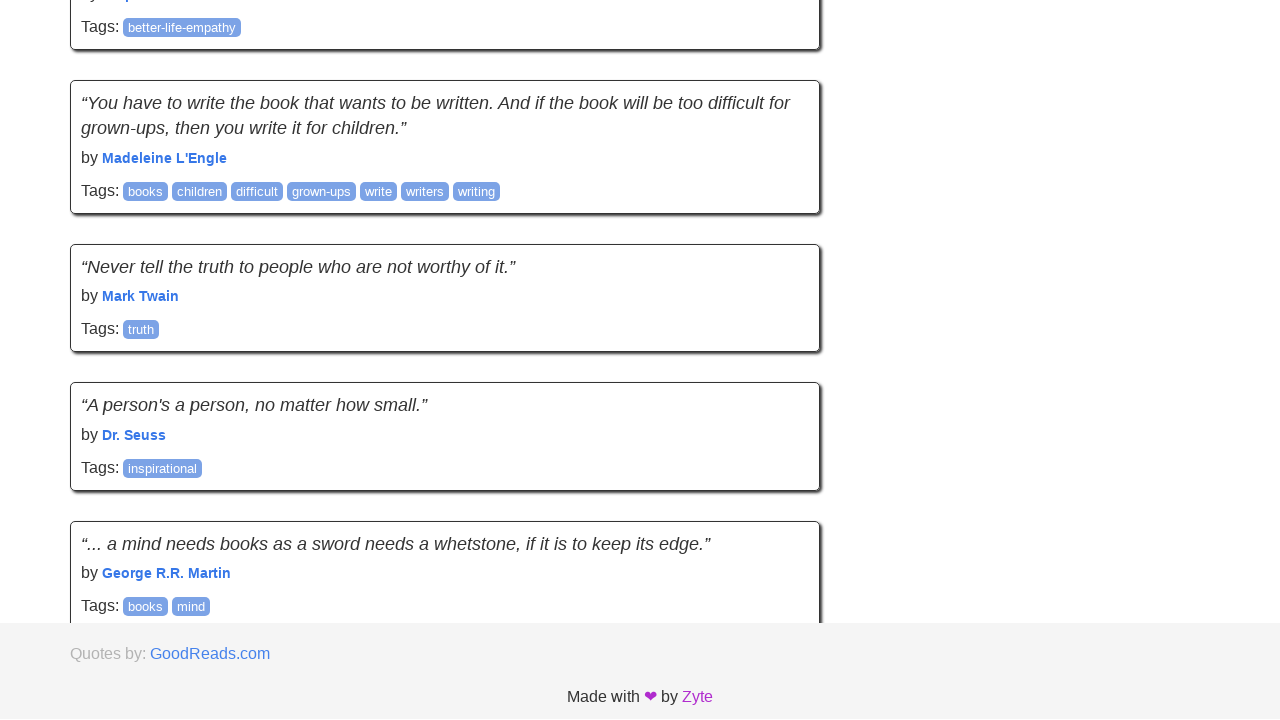

No new content loaded - reached bottom of page
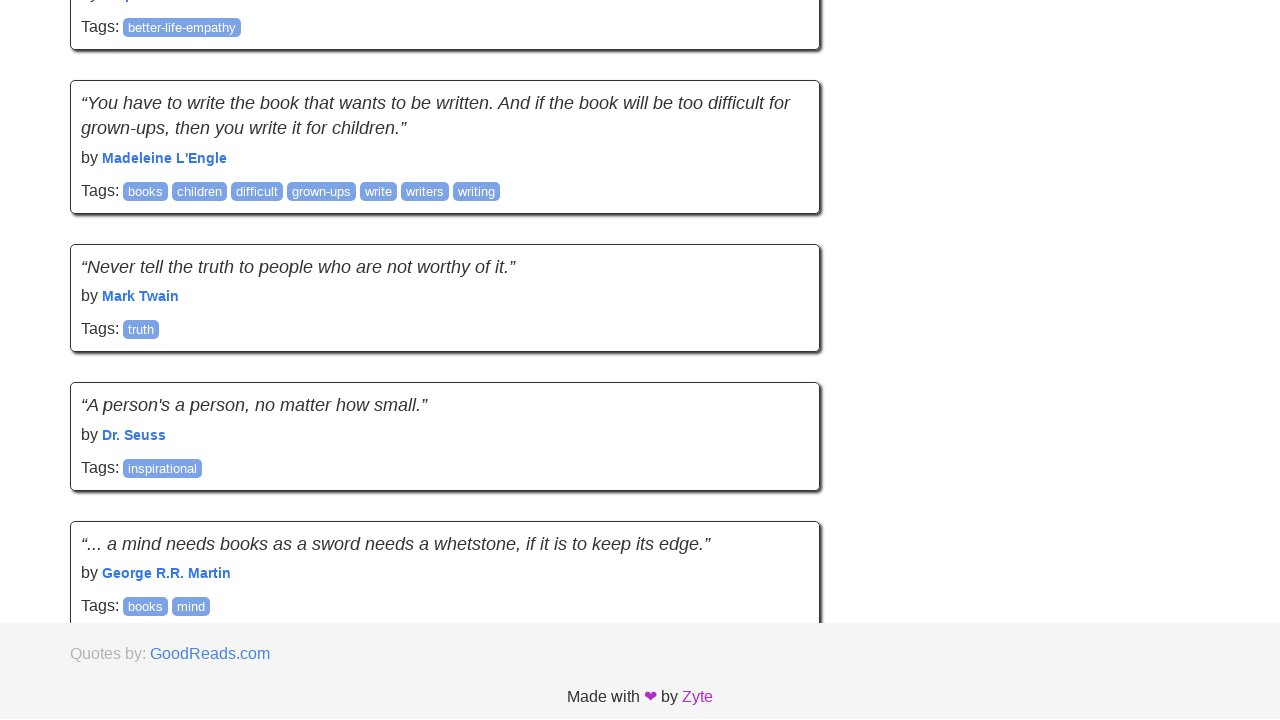

Verified that quote elements are visible on the page after infinite scroll
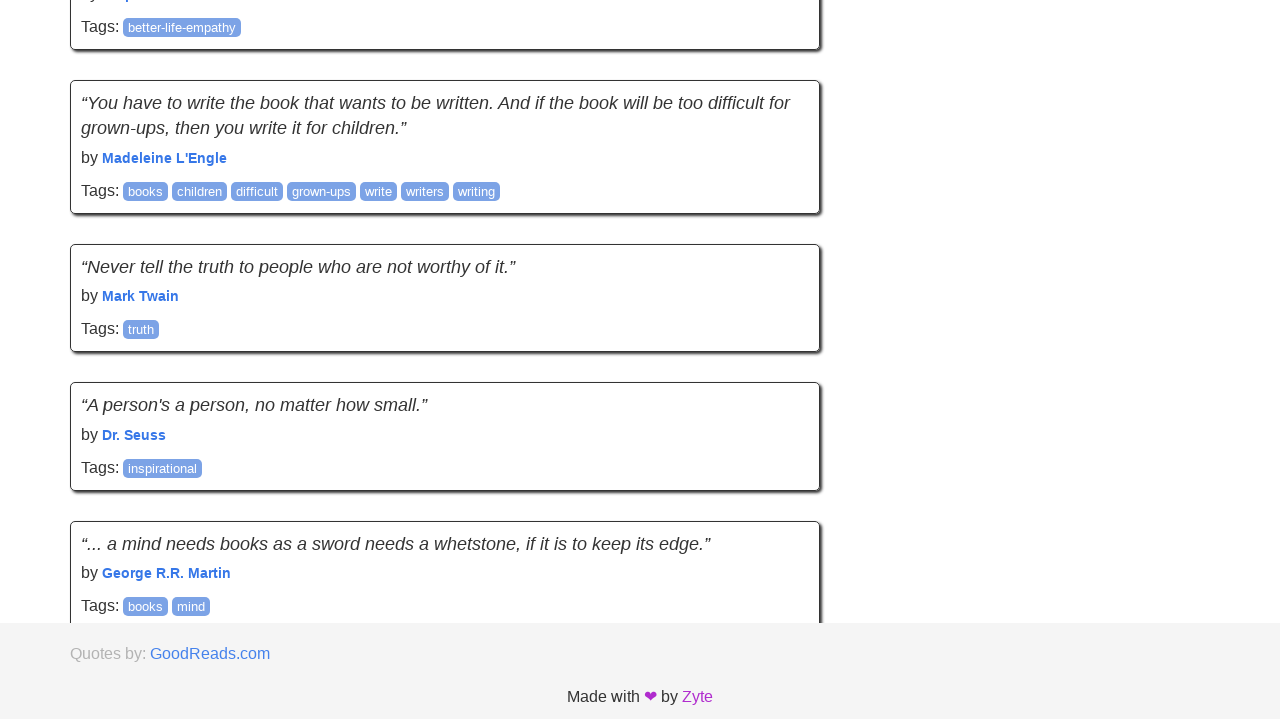

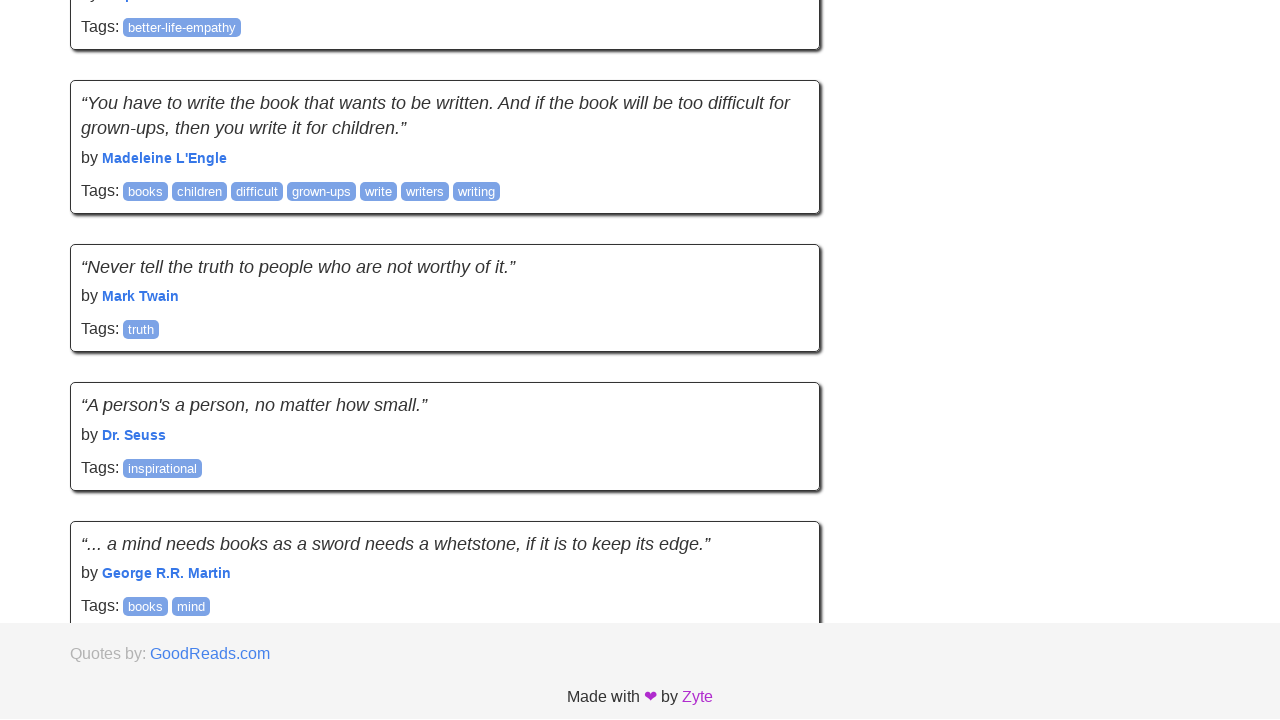